Tests timed alert that appears after 5 seconds delay by clicking a button and accepting the alert.

Starting URL: https://demoqa.com/alerts

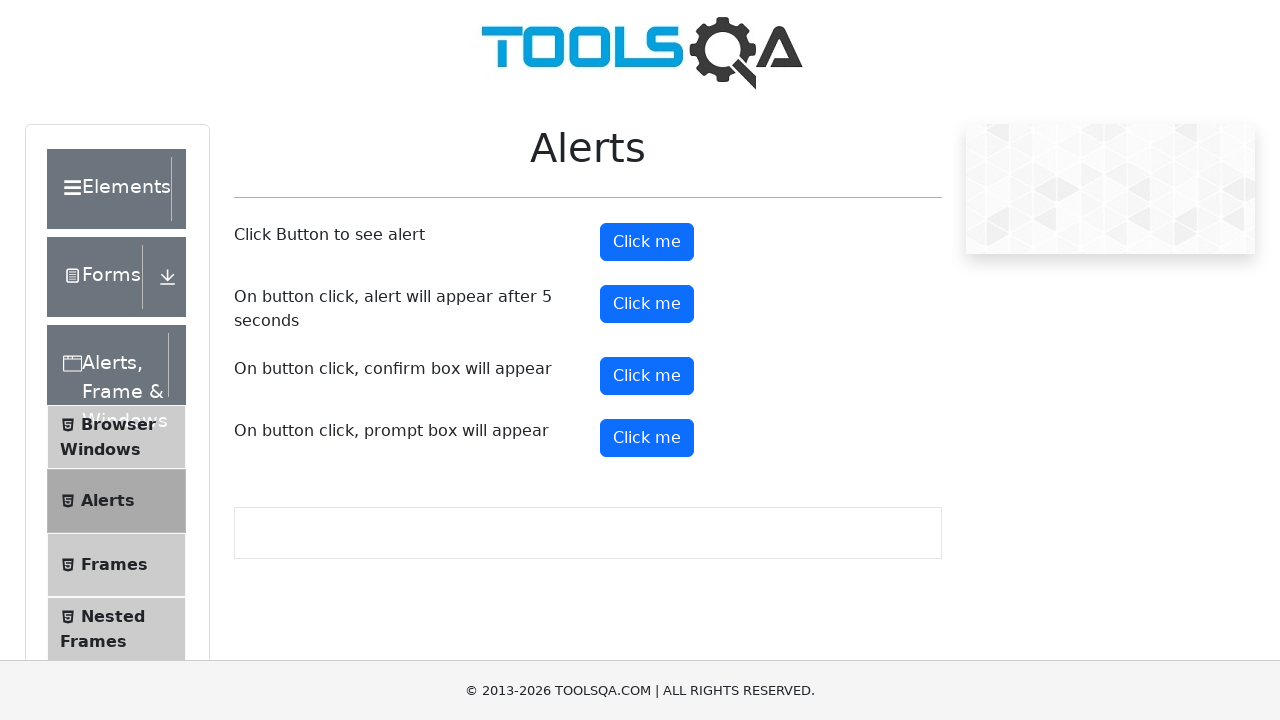

Set up dialog handler to automatically accept alerts
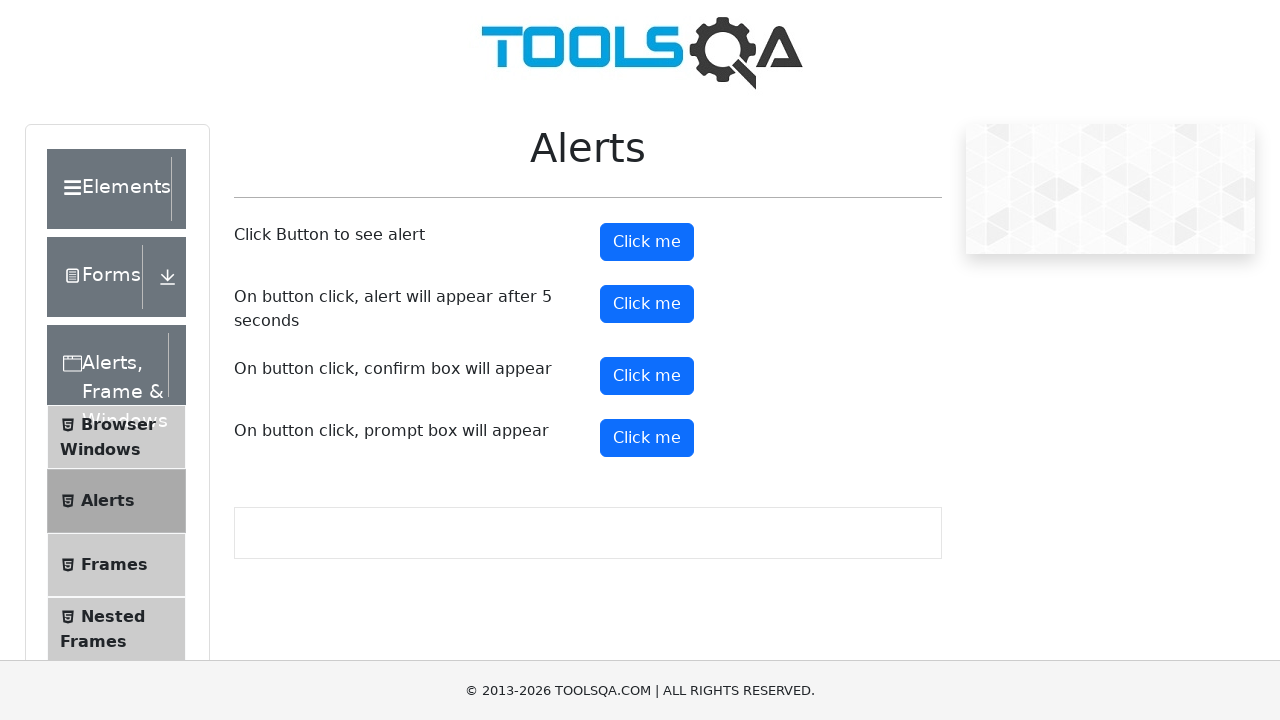

Clicked the timer alert button at (647, 304) on #timerAlertButton
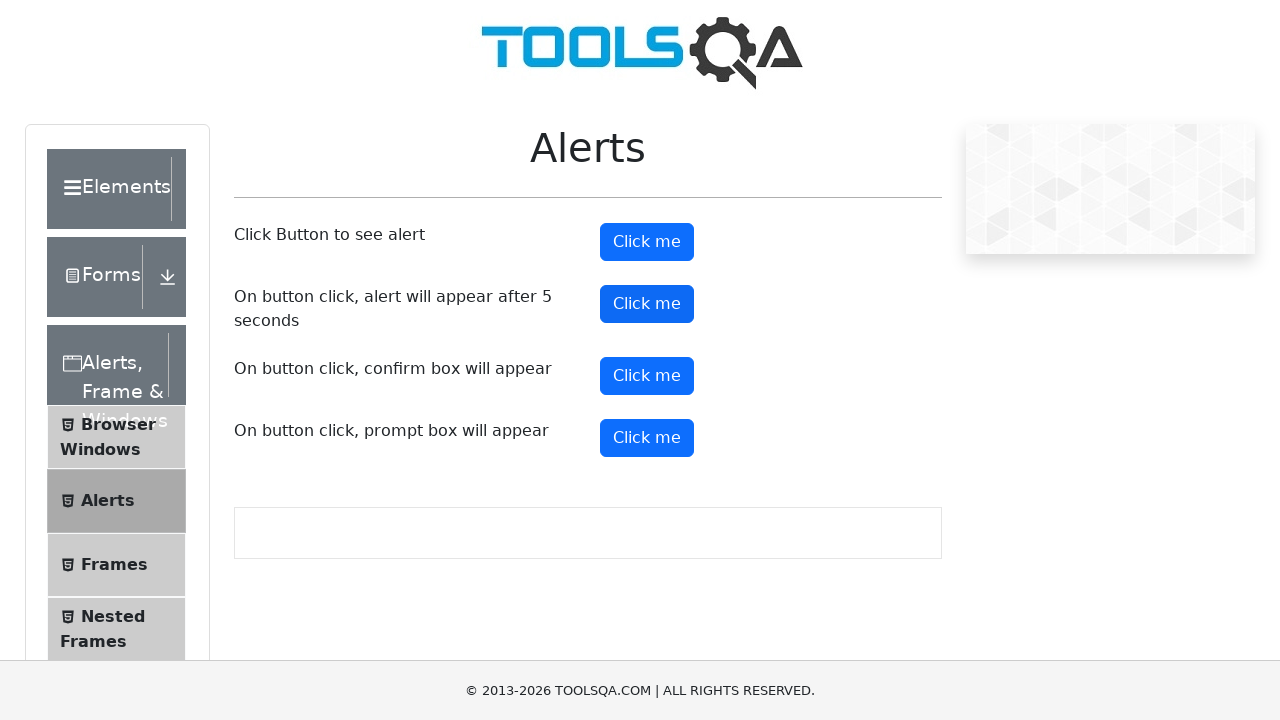

Waited 6 seconds for timed alert to appear and be accepted
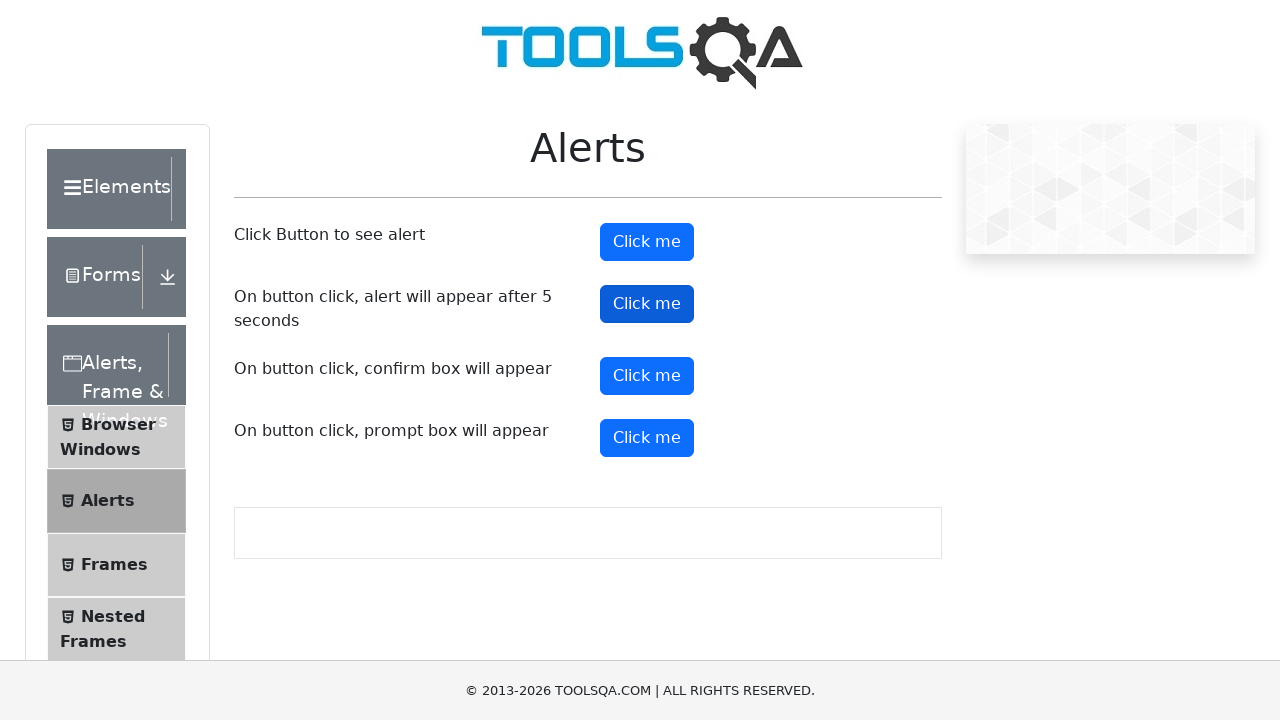

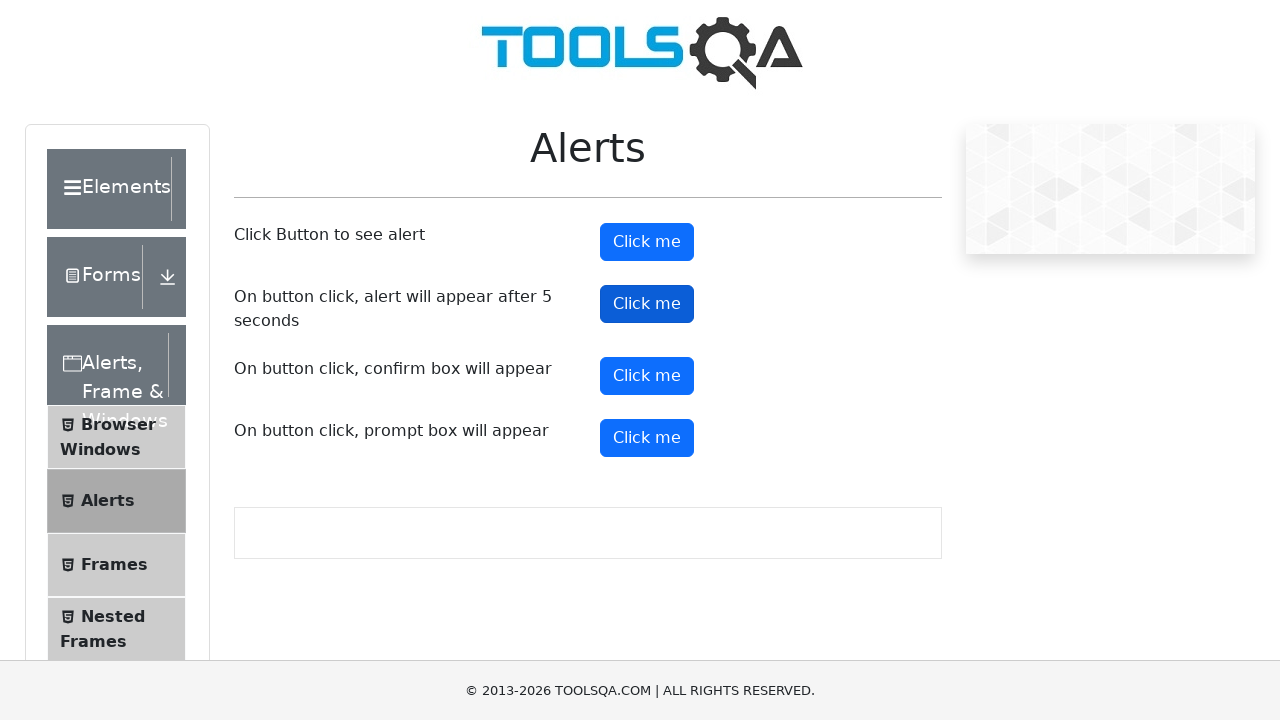